Tests form validation by filling out all fields except zip code, submitting the form, and verifying field border colors change to indicate validation status

Starting URL: https://bonigarcia.dev/selenium-webdriver-java/data-types.html

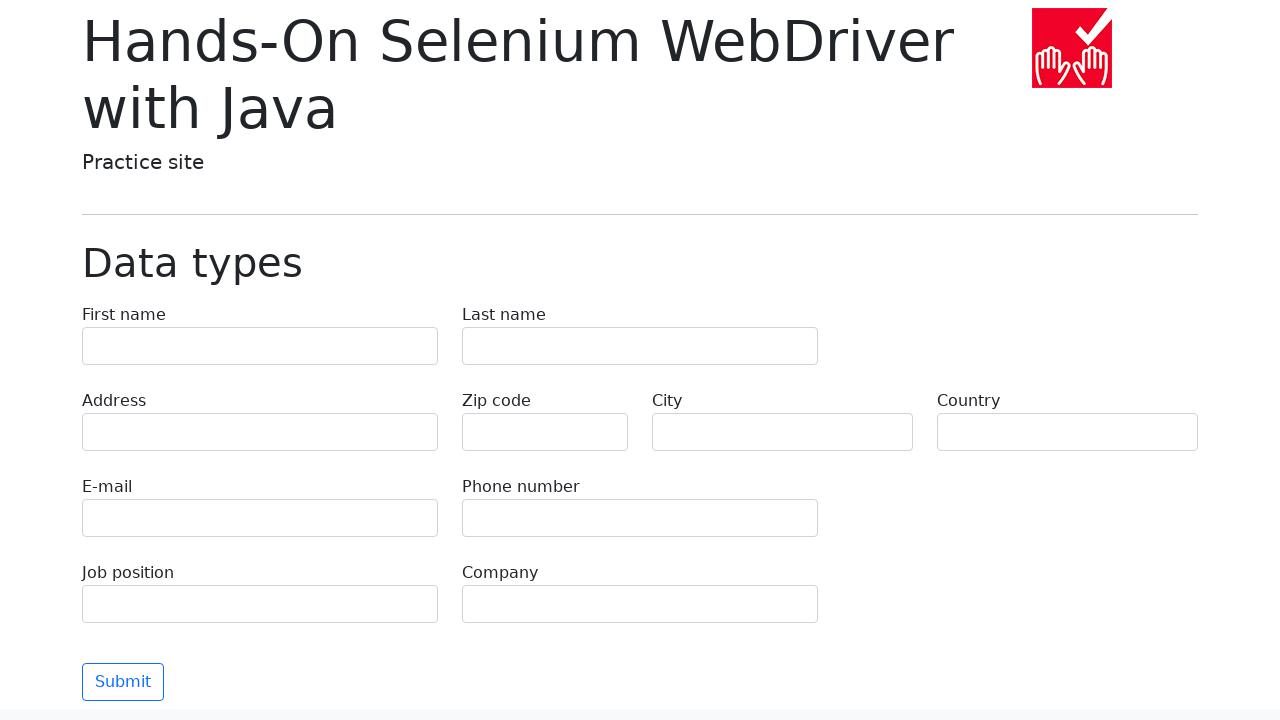

Filled first name field with 'Иван' on input[name='first-name']
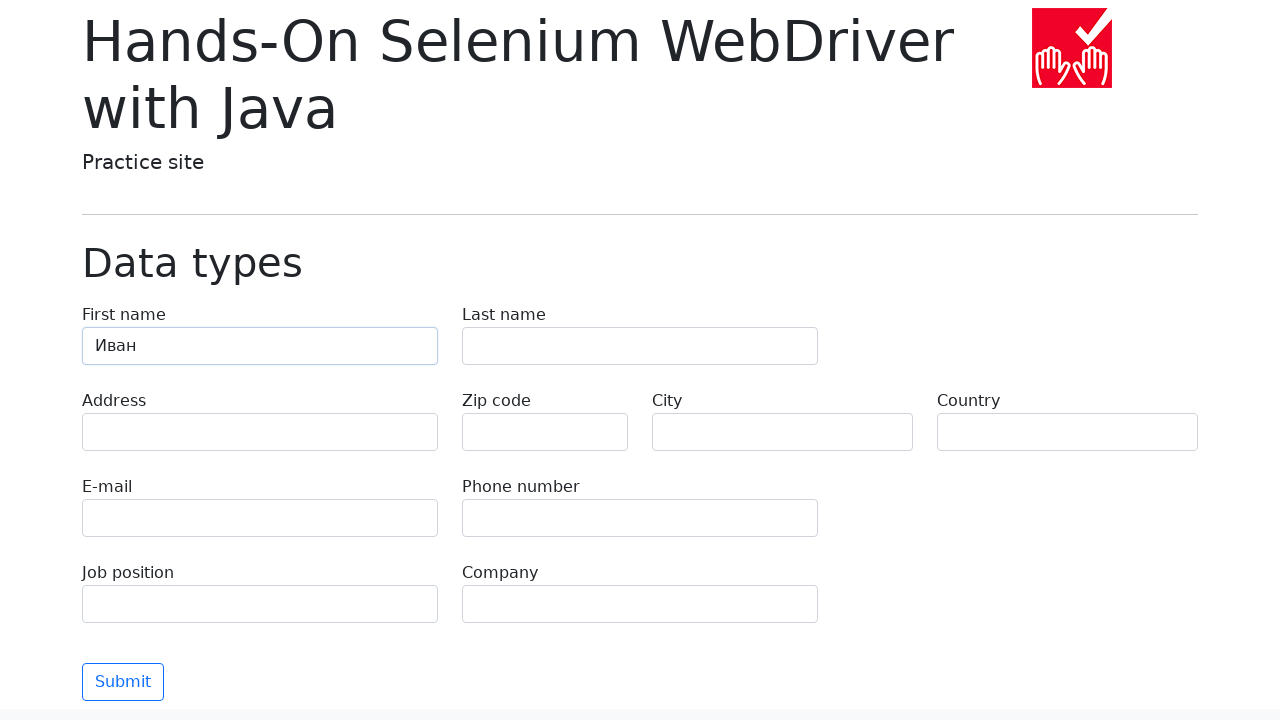

Filled last name field with 'Петров' on input[name='last-name']
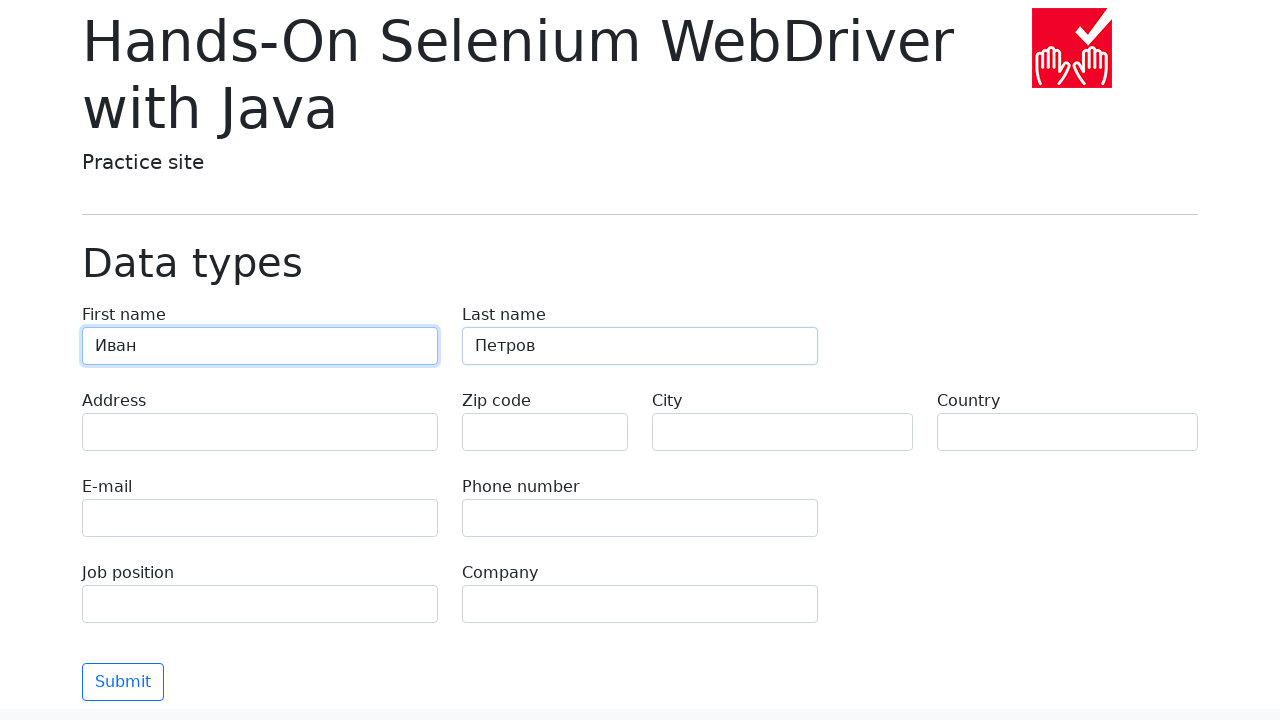

Filled address field with 'Ленина, 55-3' on input[name='address']
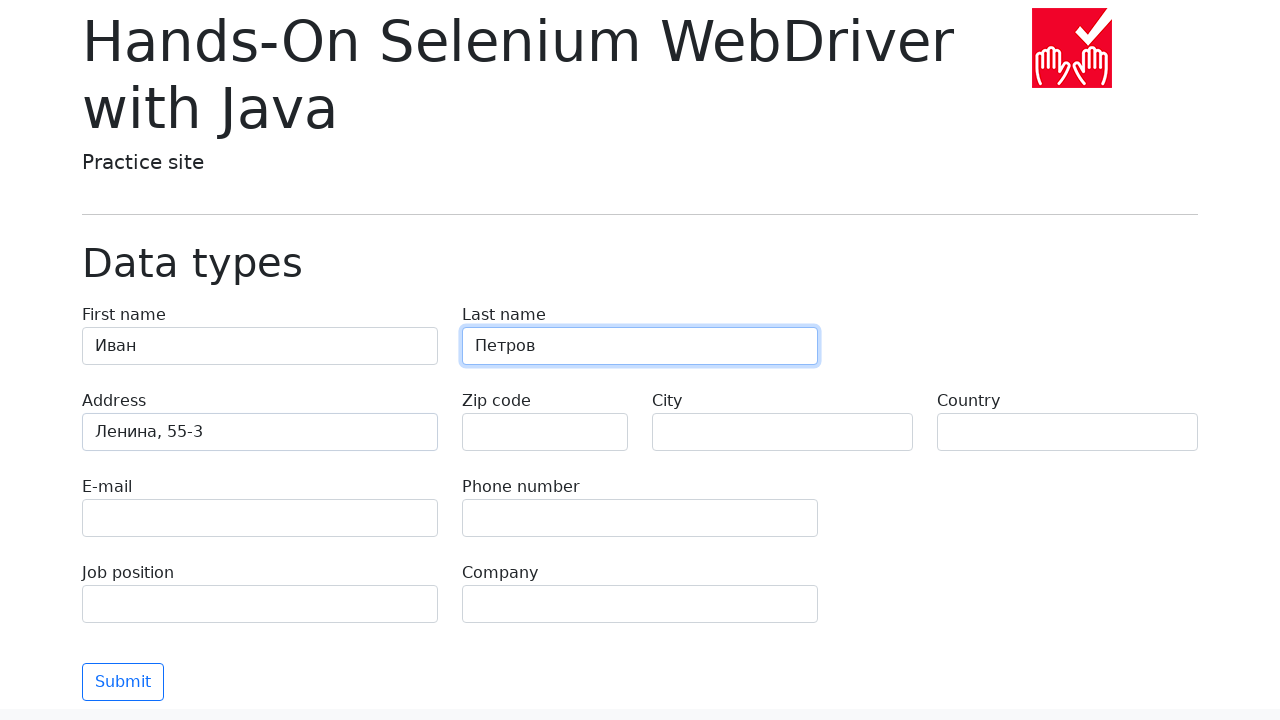

Filled city field with 'Москва' on input[name='city']
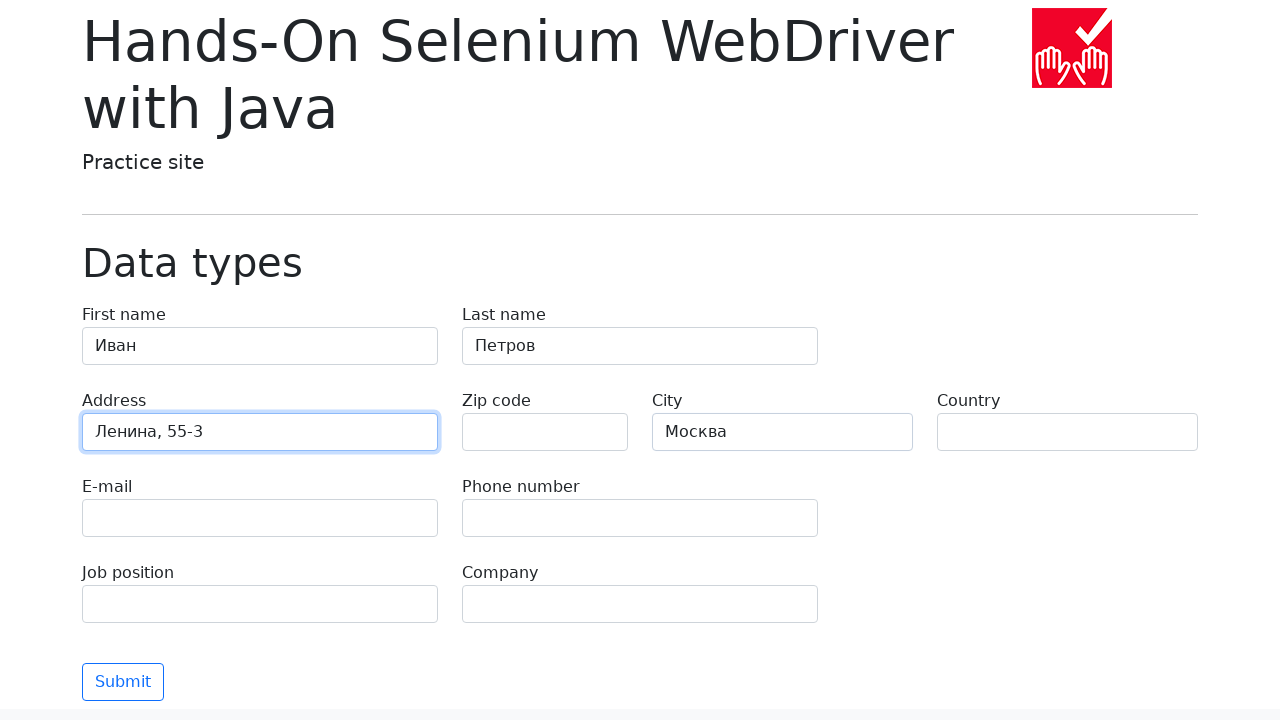

Filled country field with 'Россия' on input[name='country']
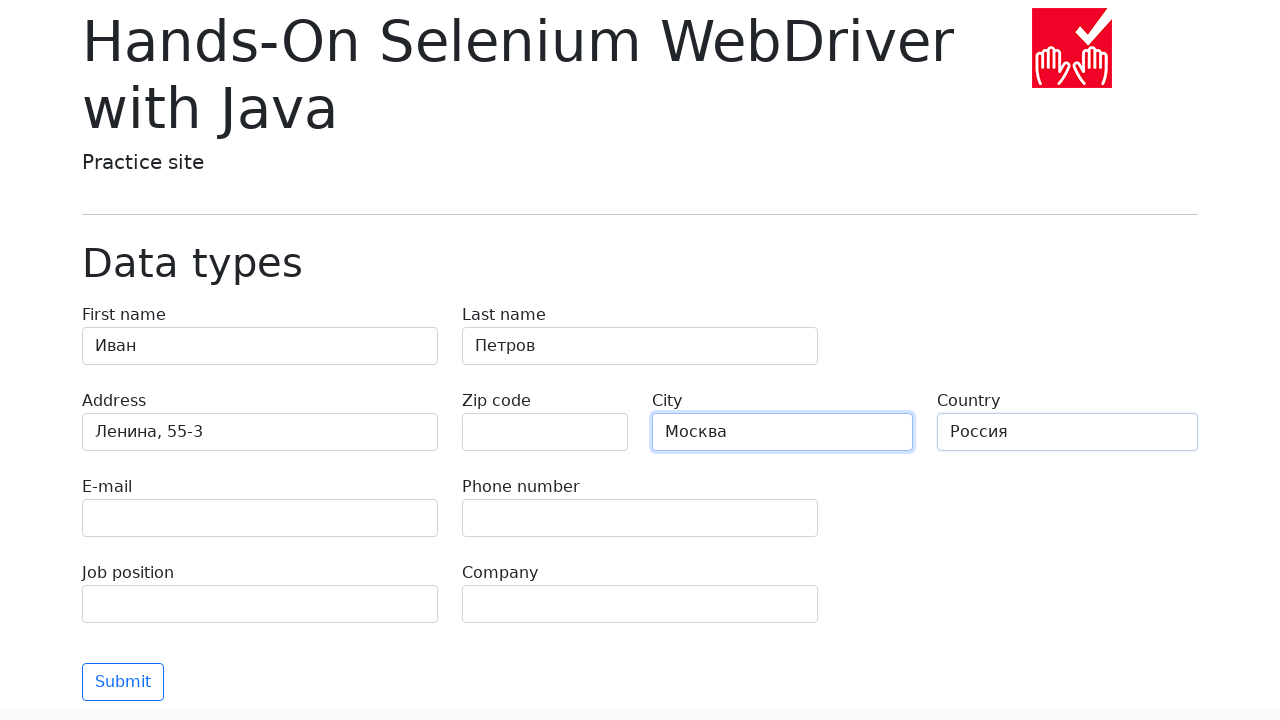

Filled email field with 'test@skypro.com' on input[name='e-mail']
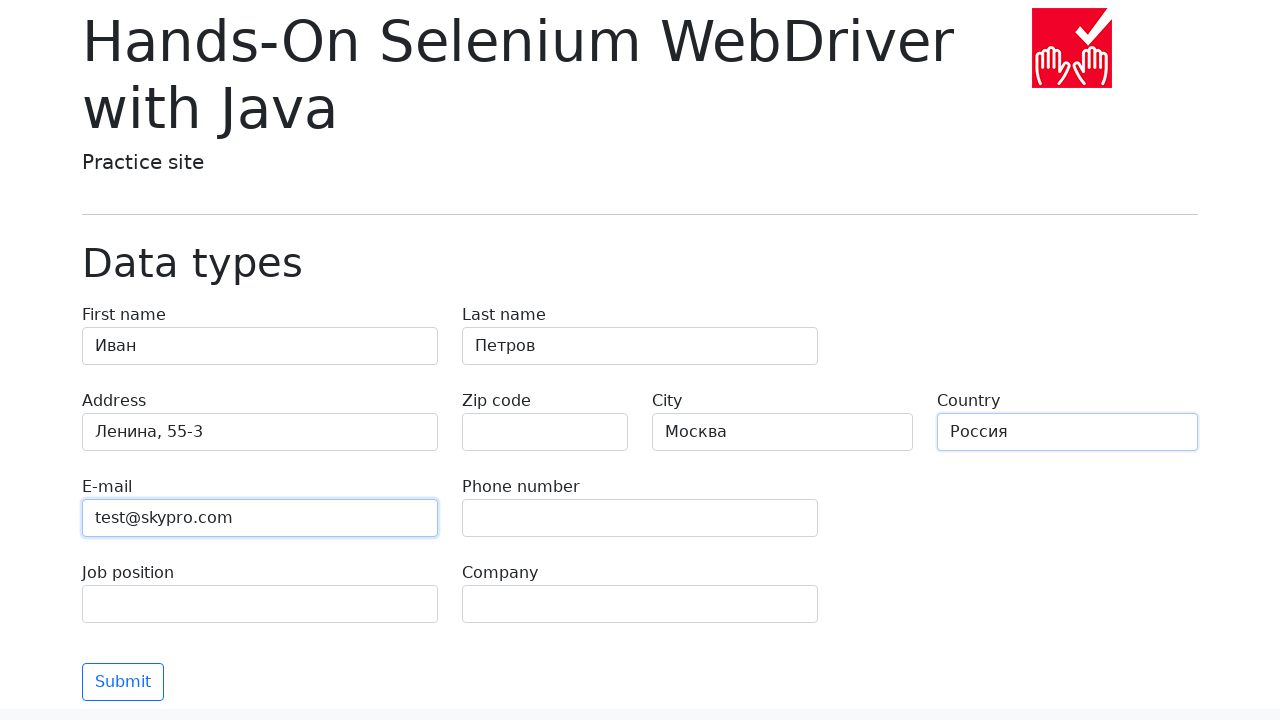

Filled phone field with '+7985899998787' on input[name='phone']
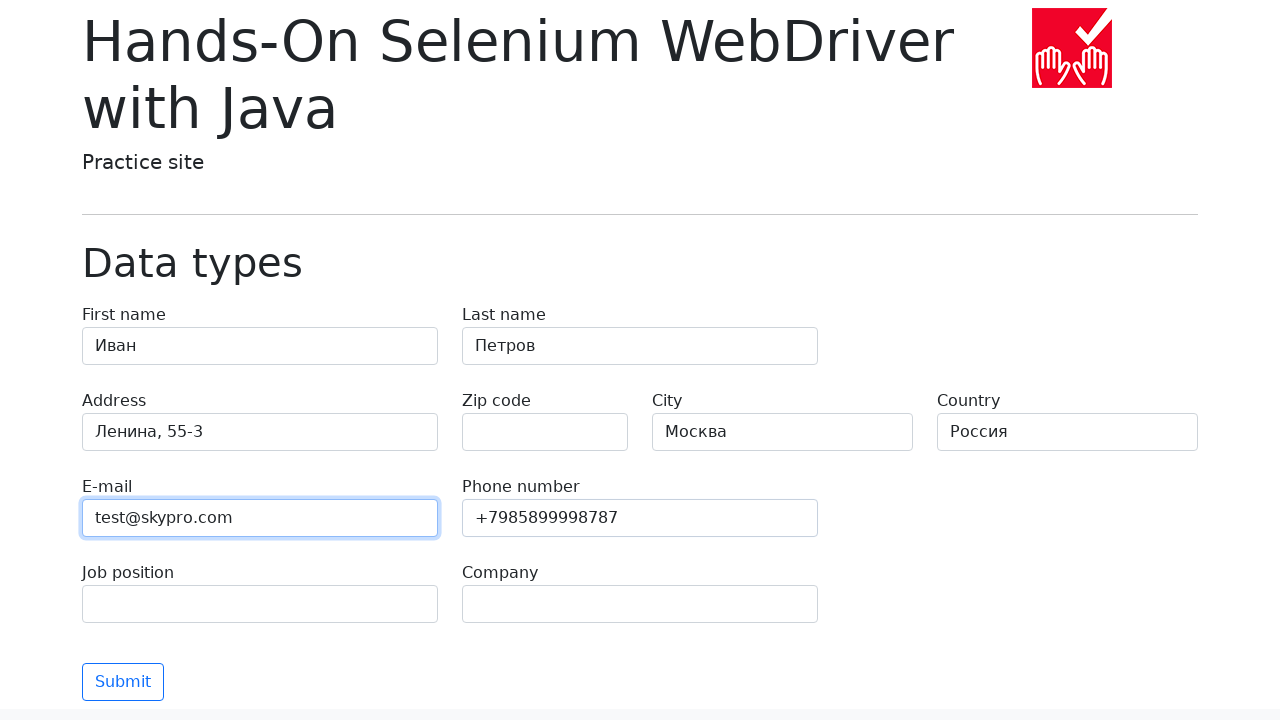

Filled job position field with 'QA' on input[name='job-position']
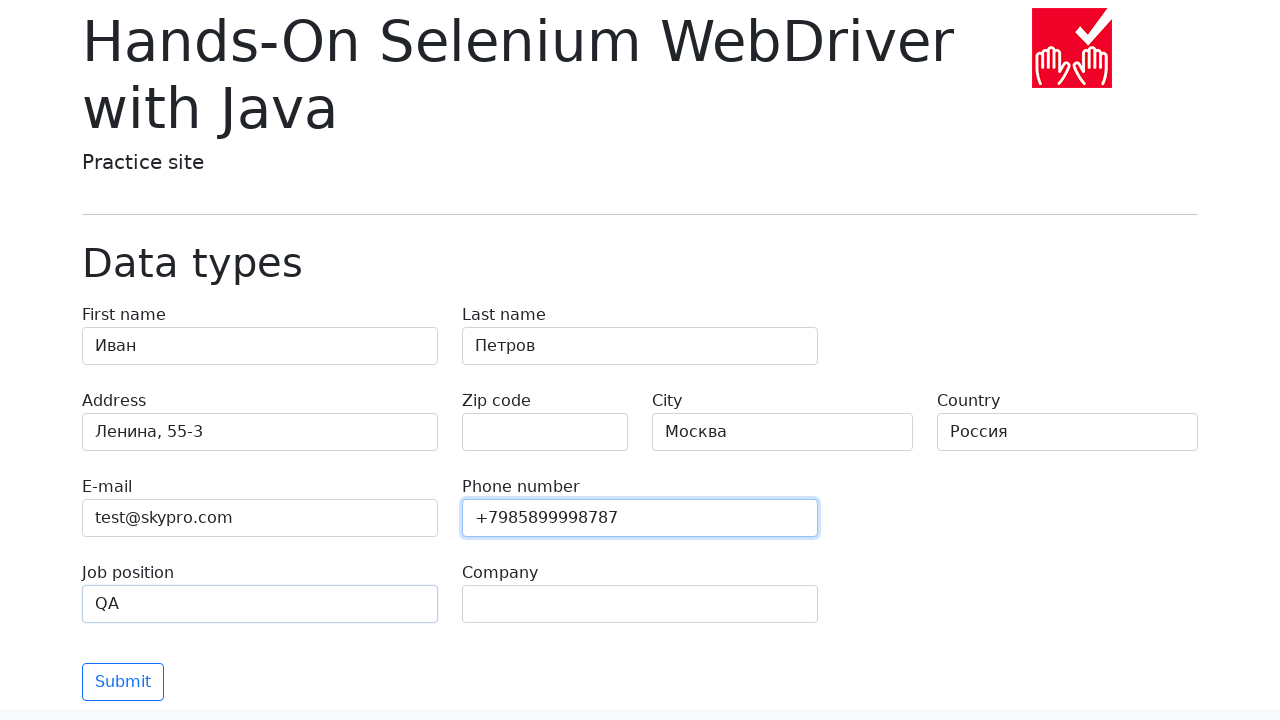

Filled company field with 'SkyPro' on input[name='company']
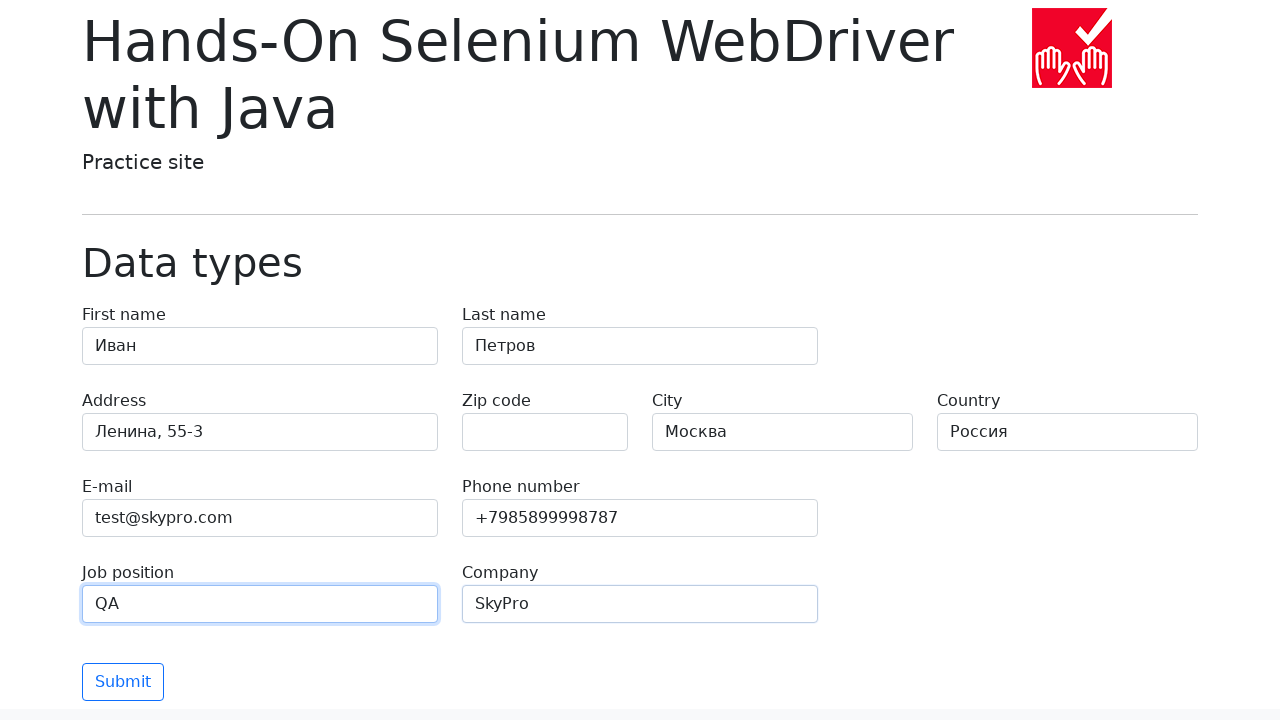

Clicked submit button to submit form at (123, 682) on .btn
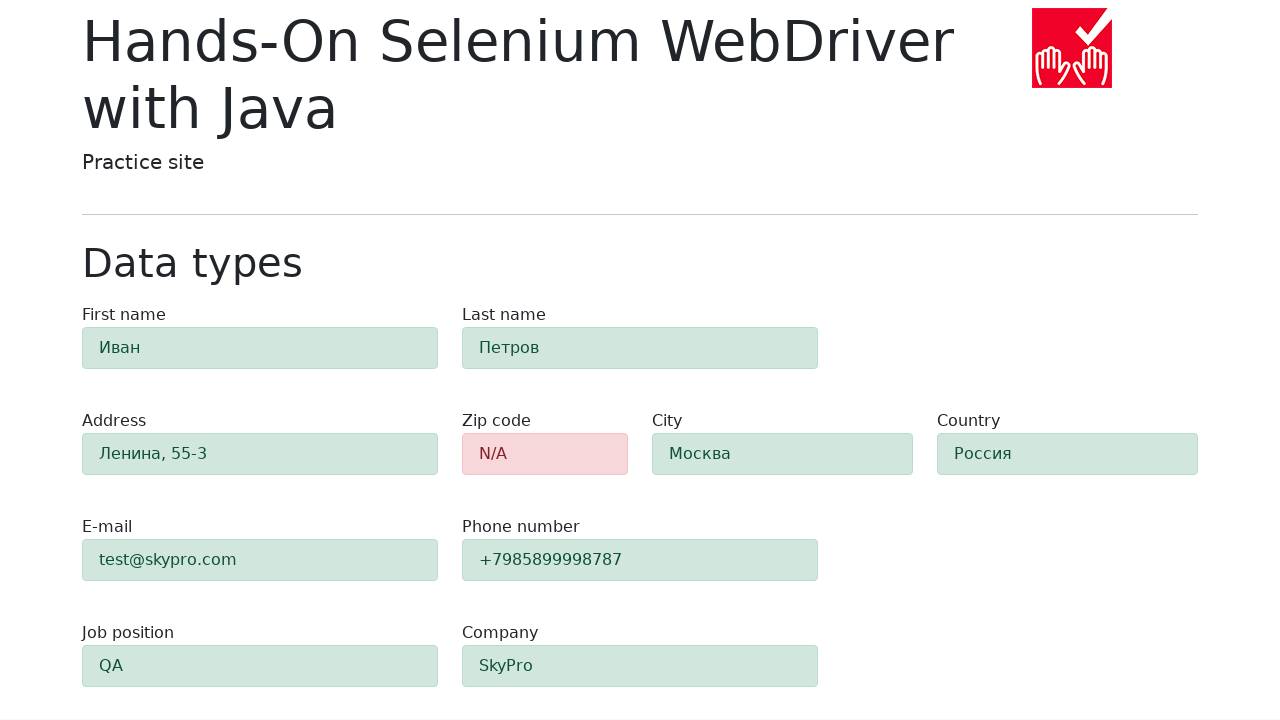

Validated that zip code field shows error styling (red border)
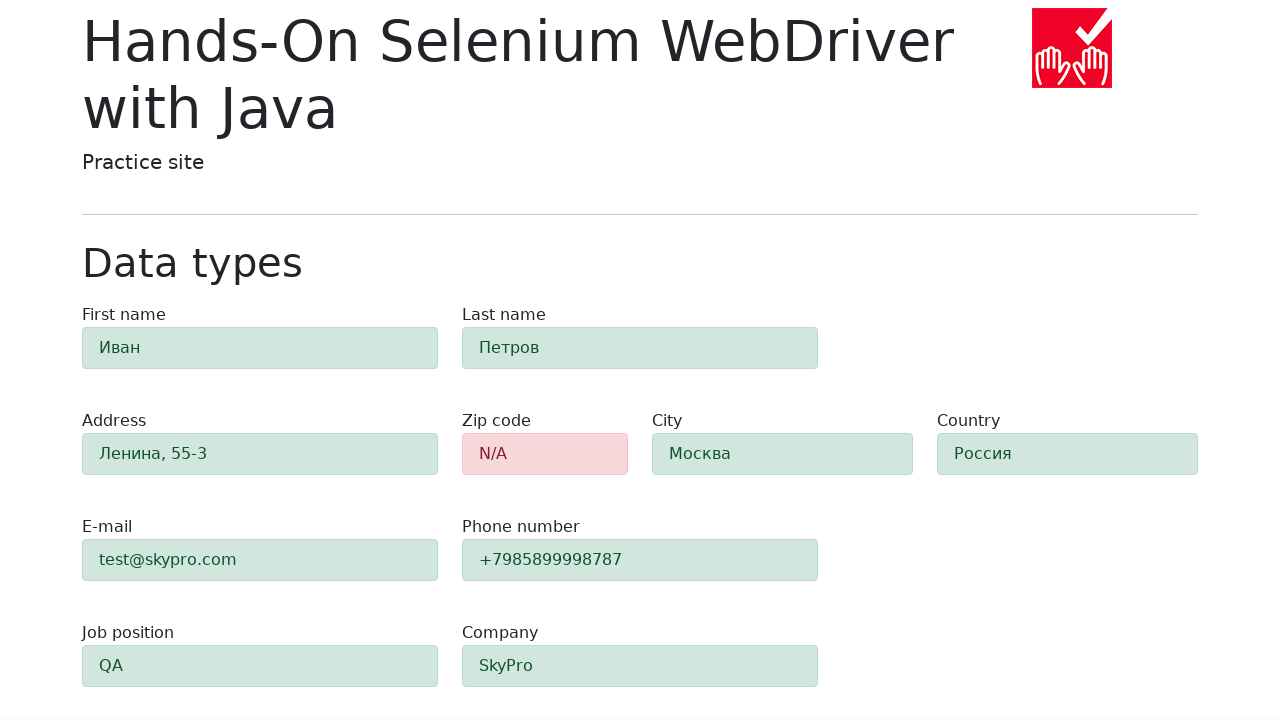

Retrieved computed border color of zip code field
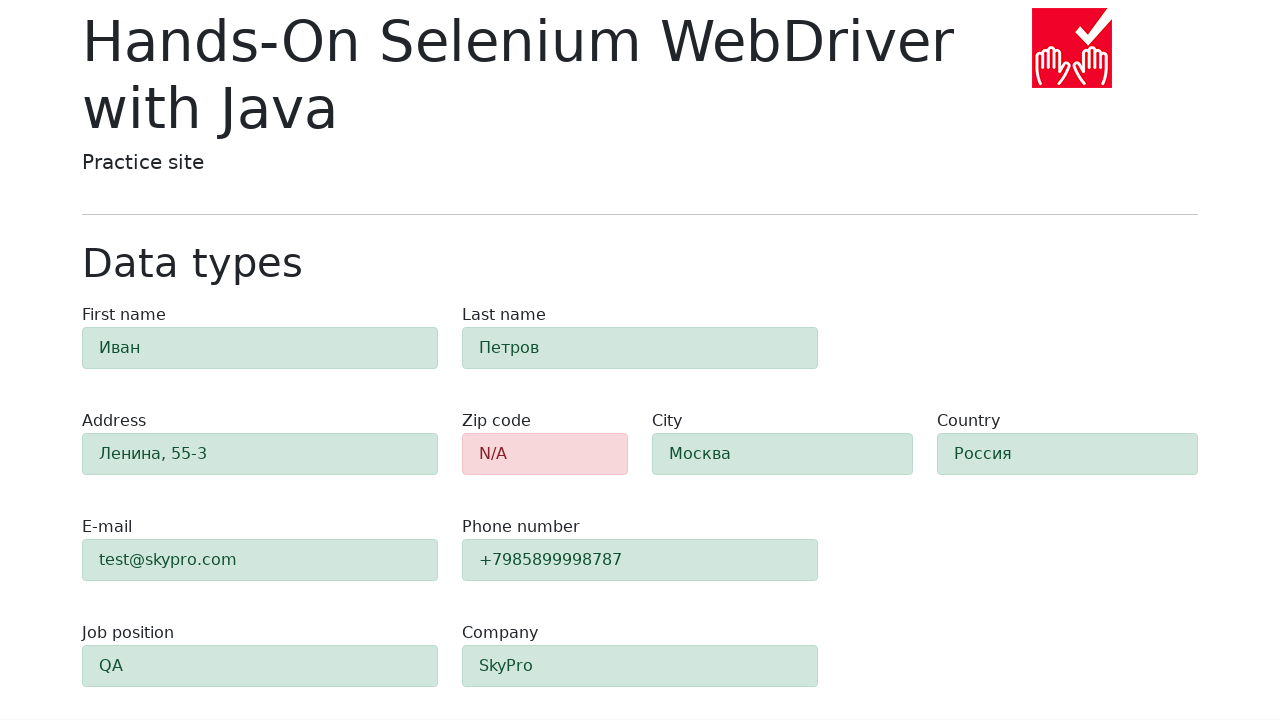

Retrieved computed border color of first-name field (should show success styling)
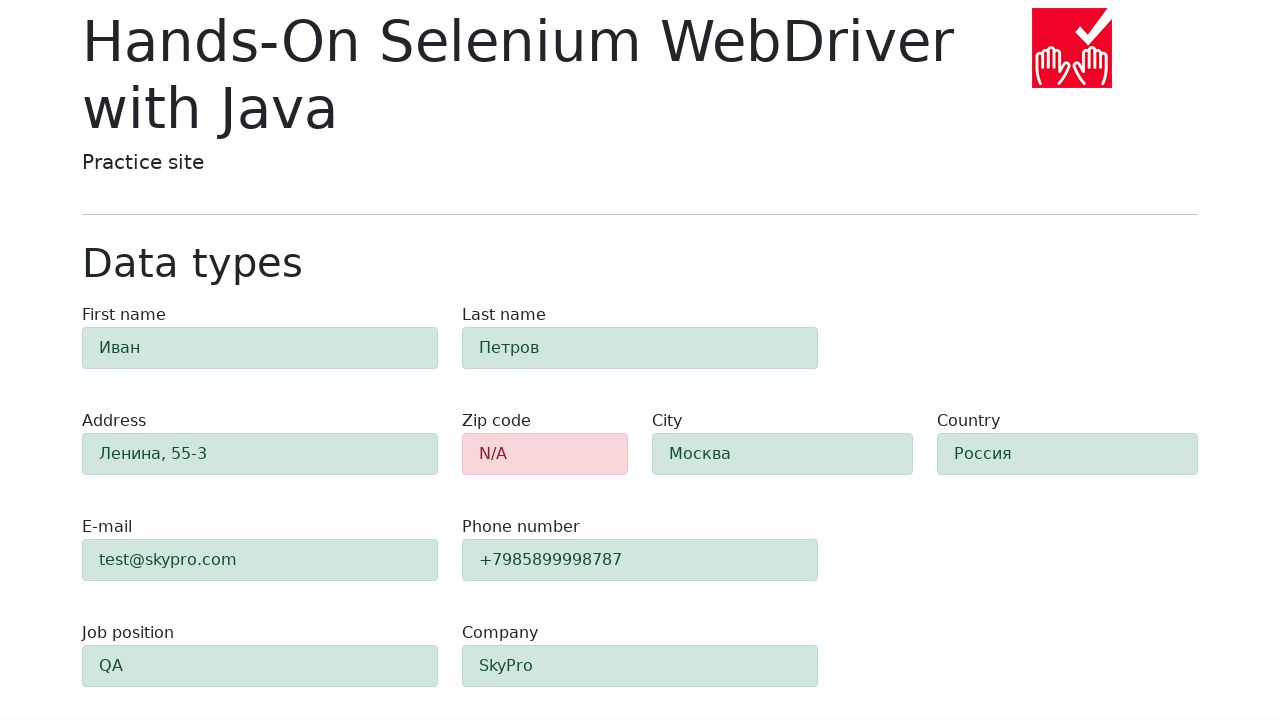

Retrieved computed border color of last-name field (should show success styling)
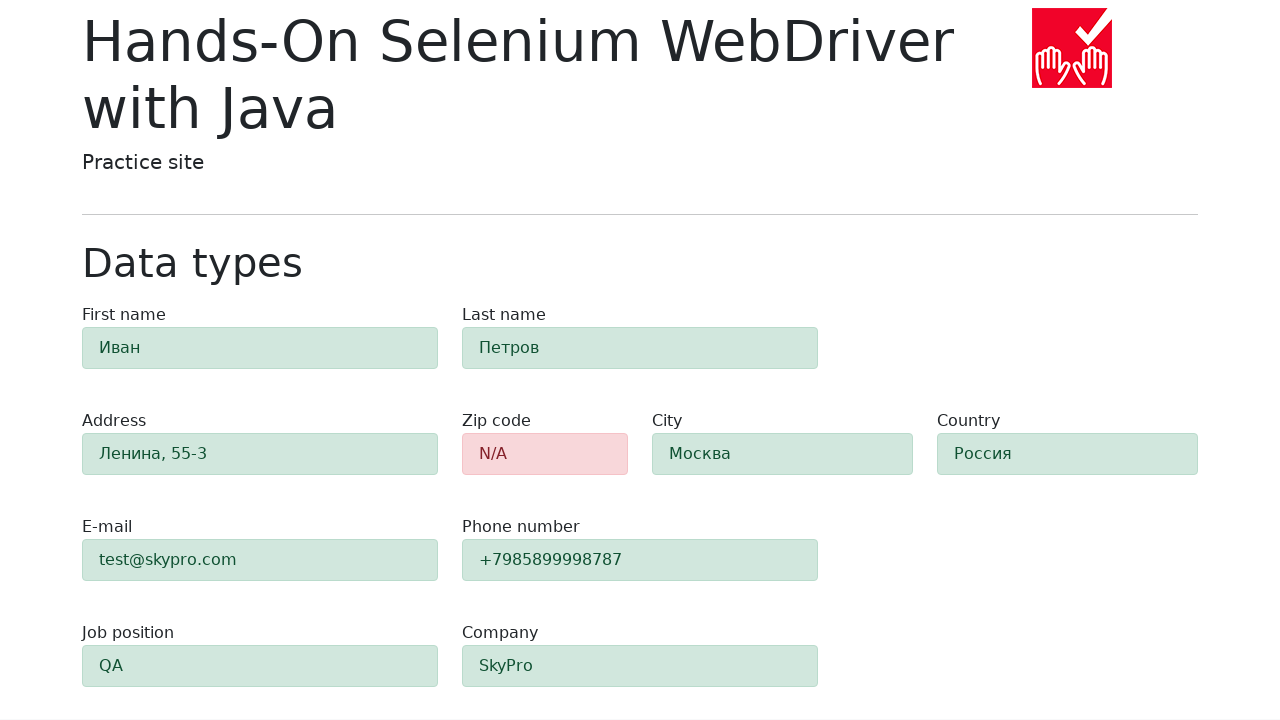

Retrieved computed border color of address field (should show success styling)
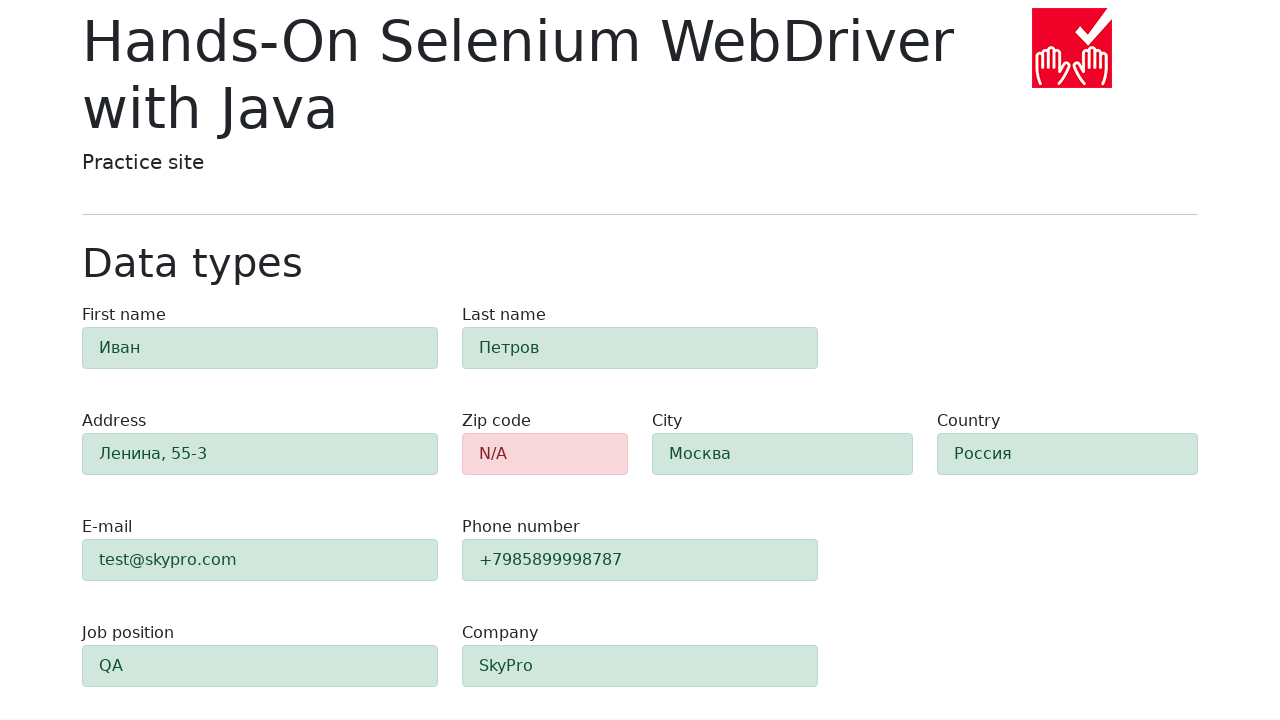

Retrieved computed border color of city field (should show success styling)
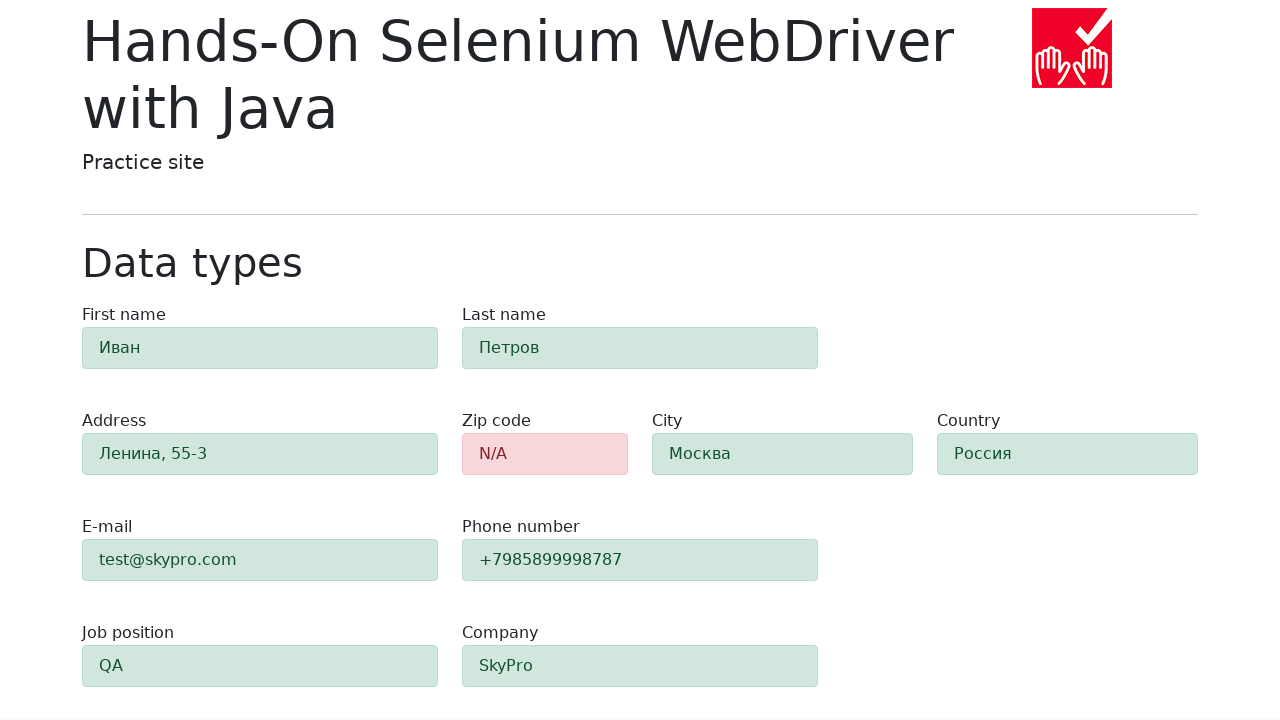

Retrieved computed border color of country field (should show success styling)
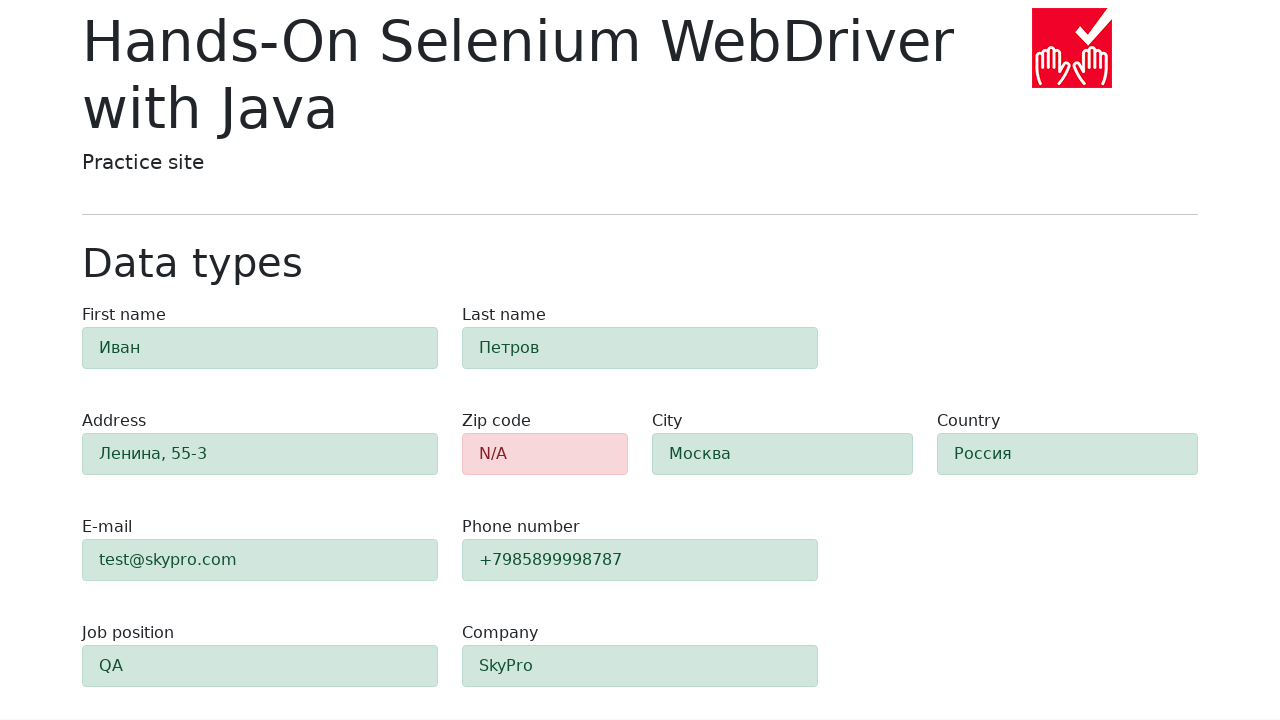

Retrieved computed border color of e-mail field (should show success styling)
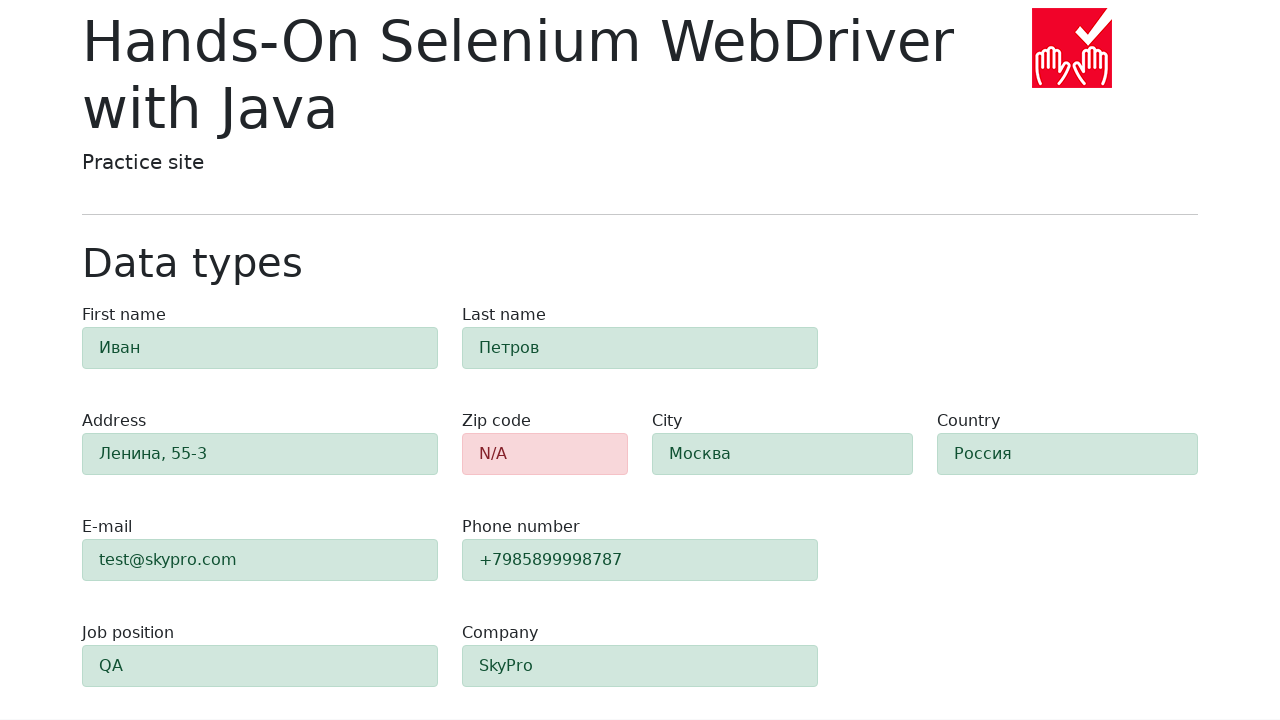

Retrieved computed border color of phone field (should show success styling)
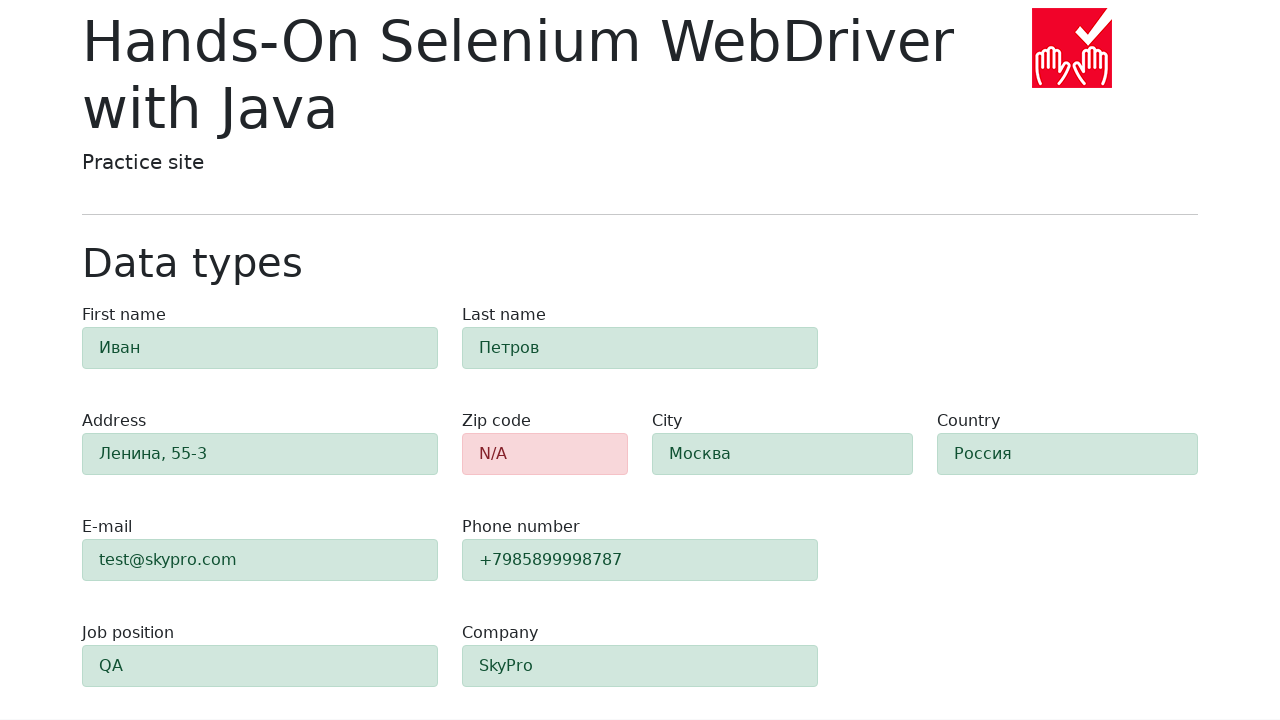

Retrieved computed border color of job-position field (should show success styling)
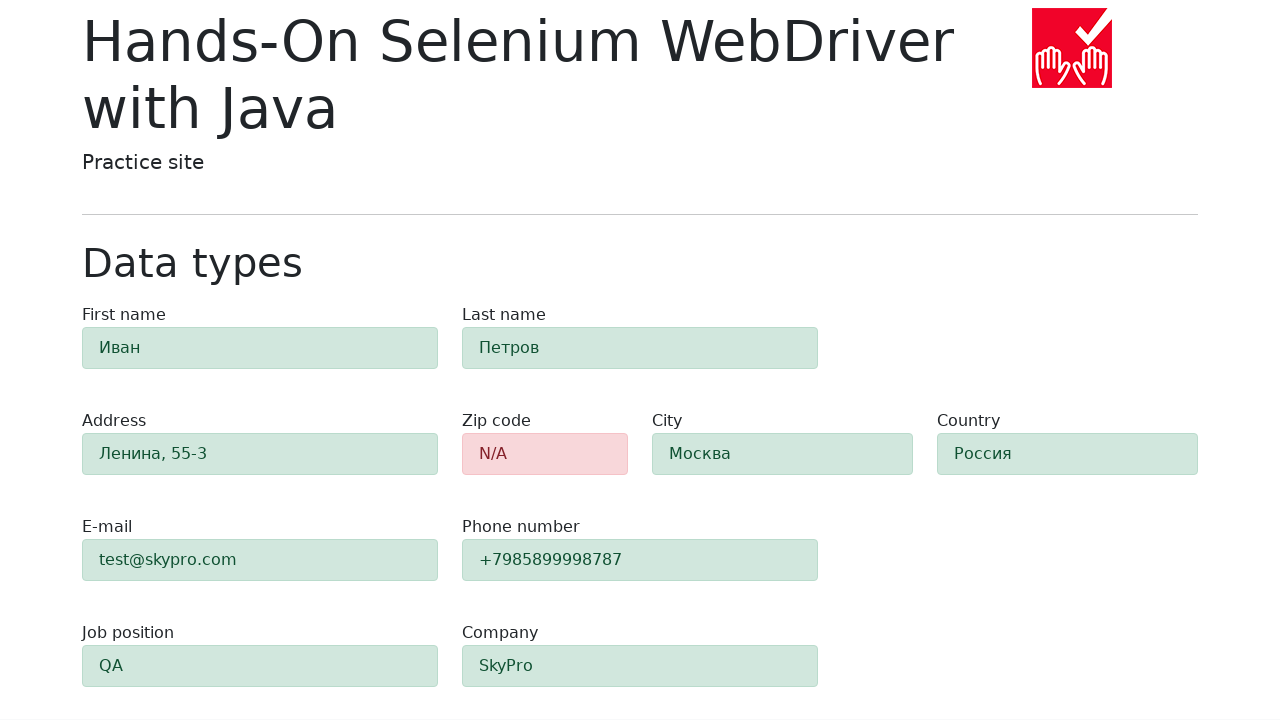

Retrieved computed border color of company field (should show success styling)
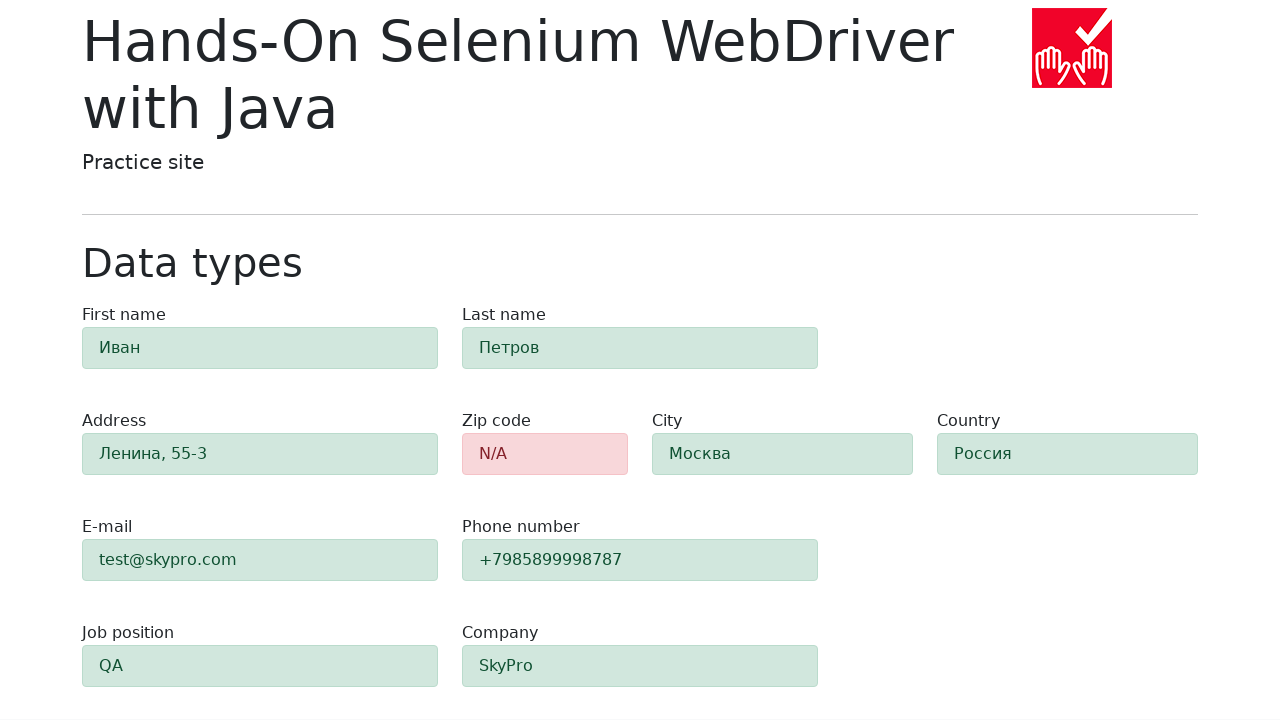

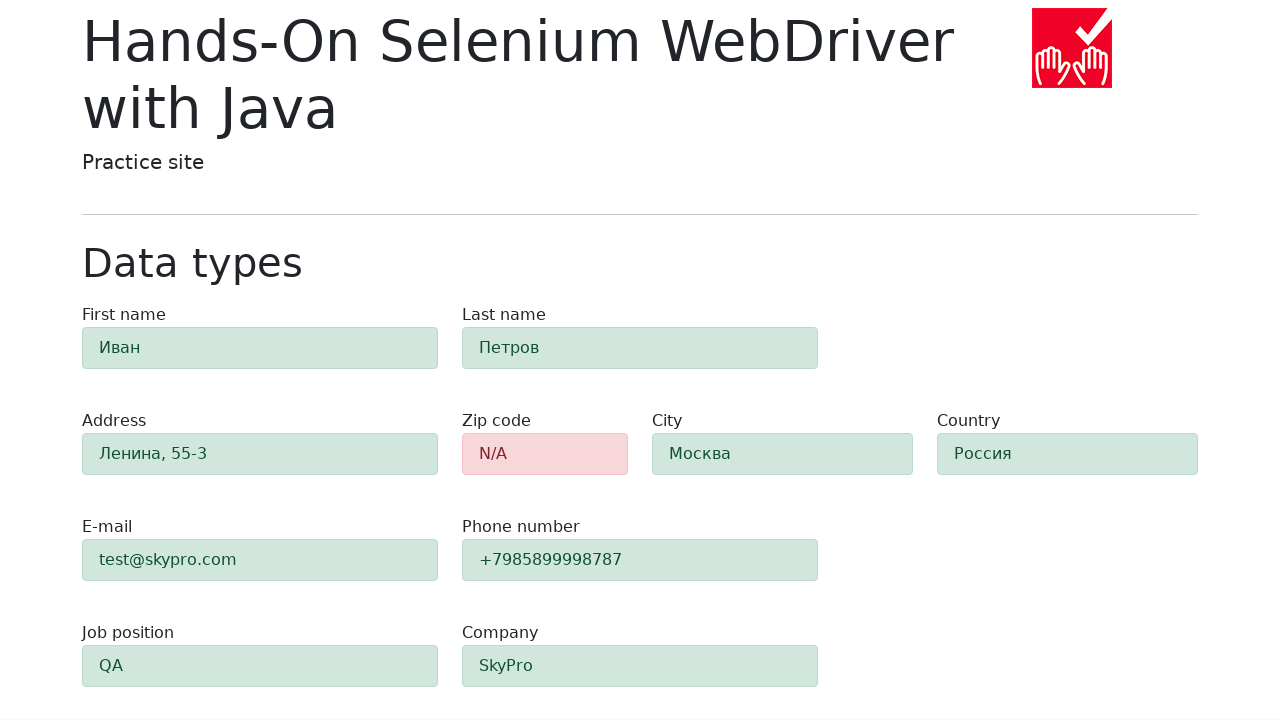